Tests file upload functionality by selecting a file using the file input element on The Internet's upload page and submitting it.

Starting URL: https://the-internet.herokuapp.com/upload

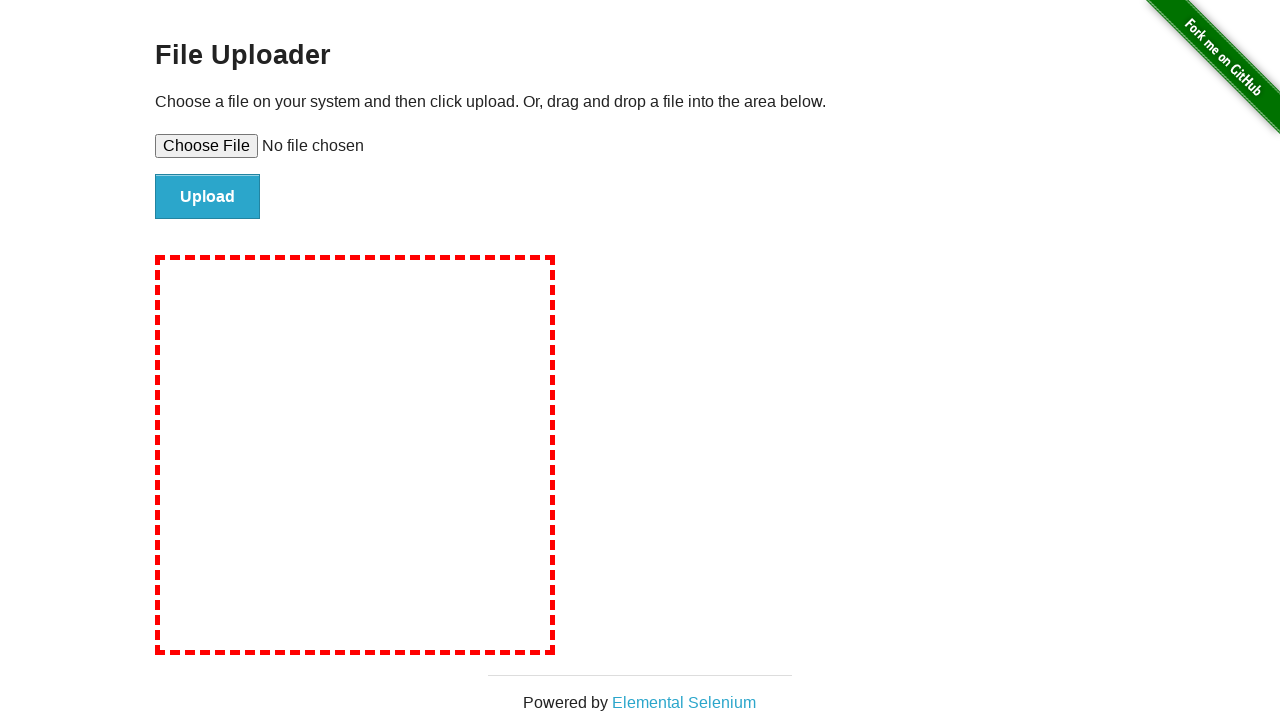

Set viewport size to 1920x1080
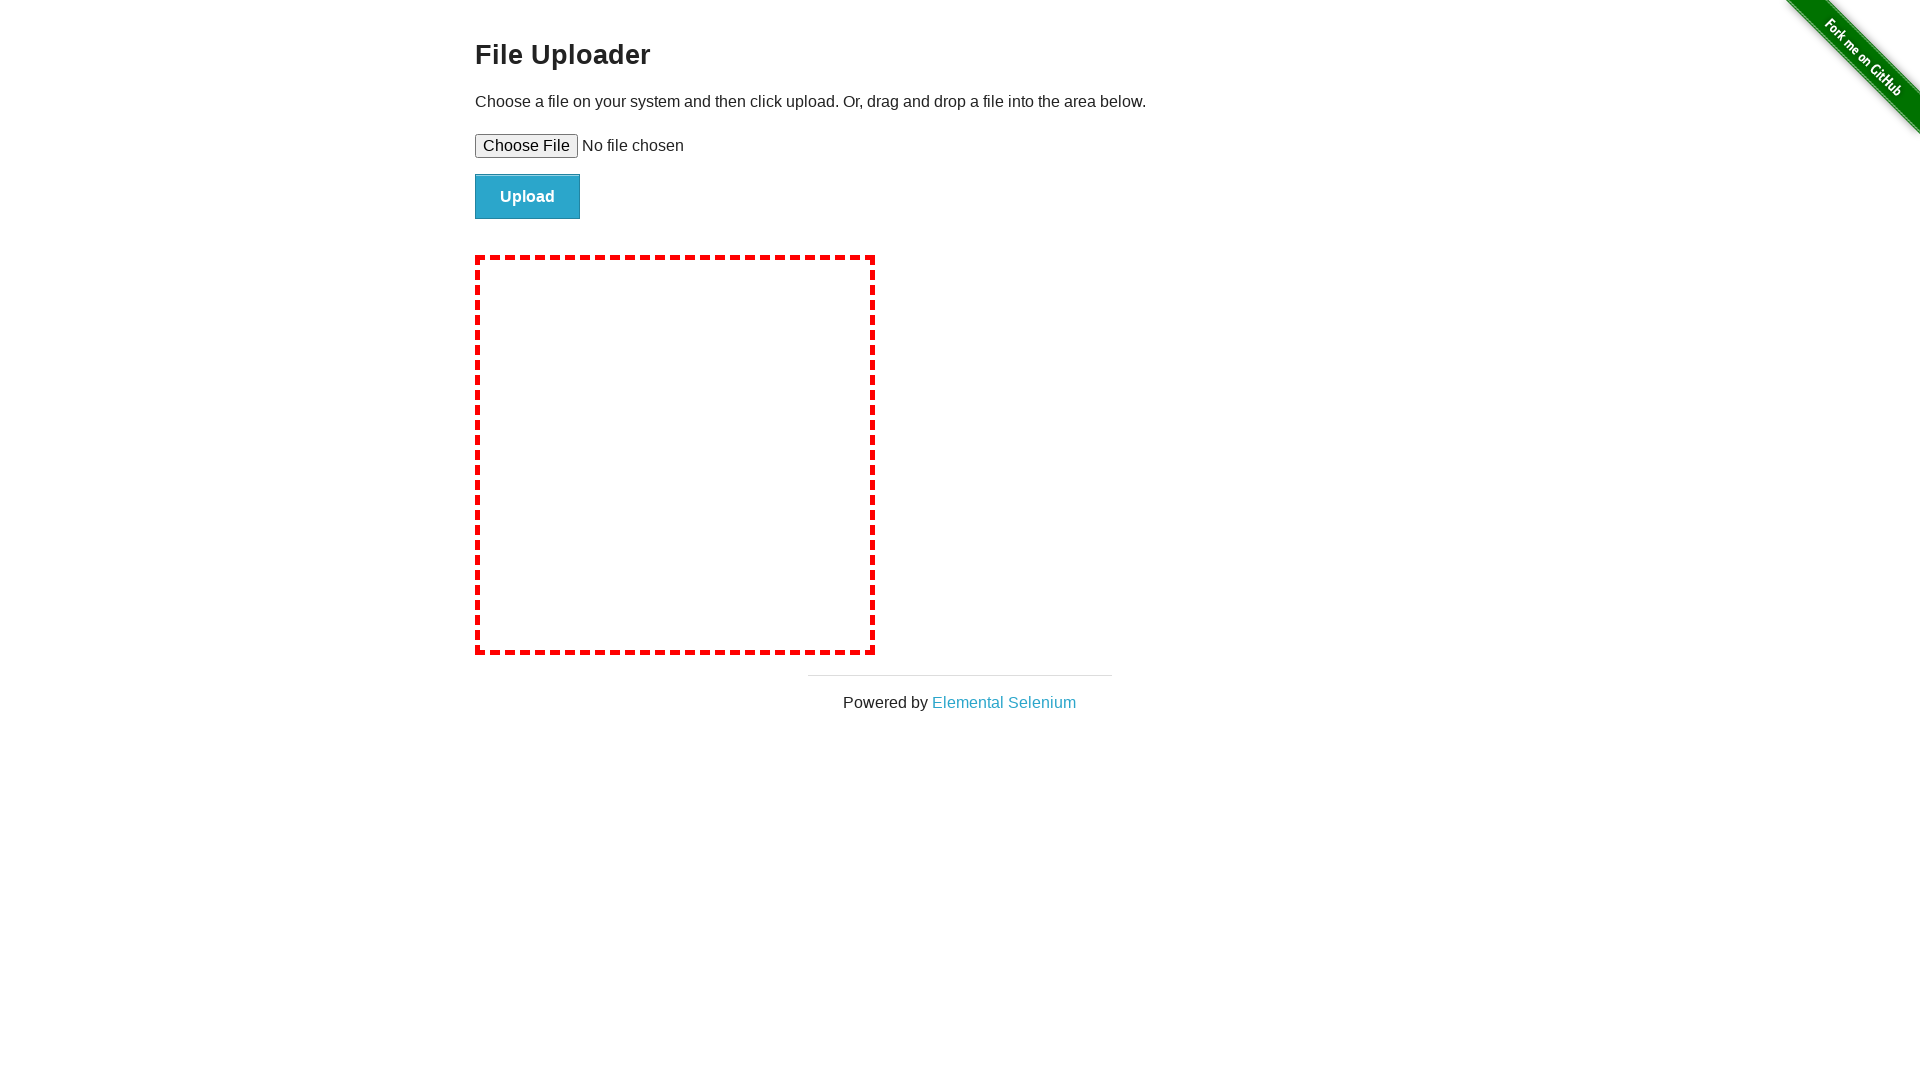

Created temporary test file for upload
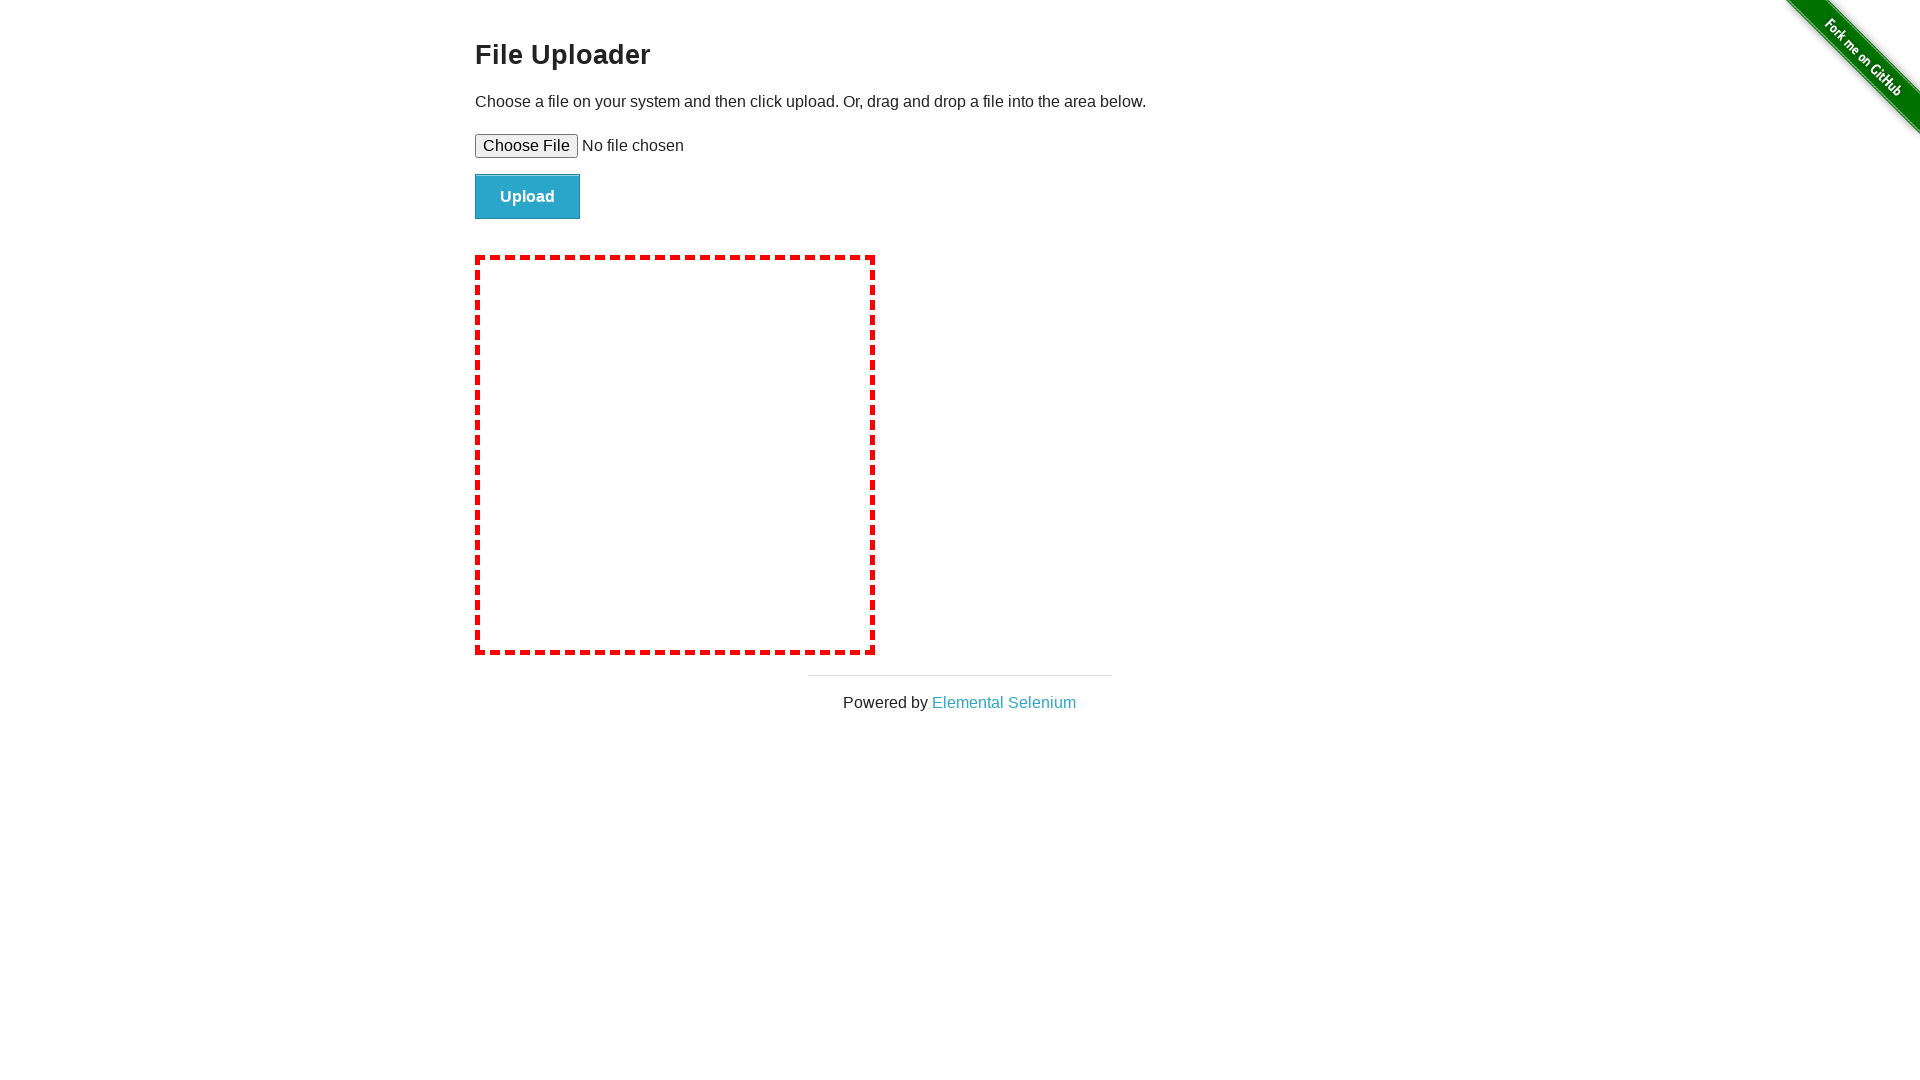

Selected test file using file input element
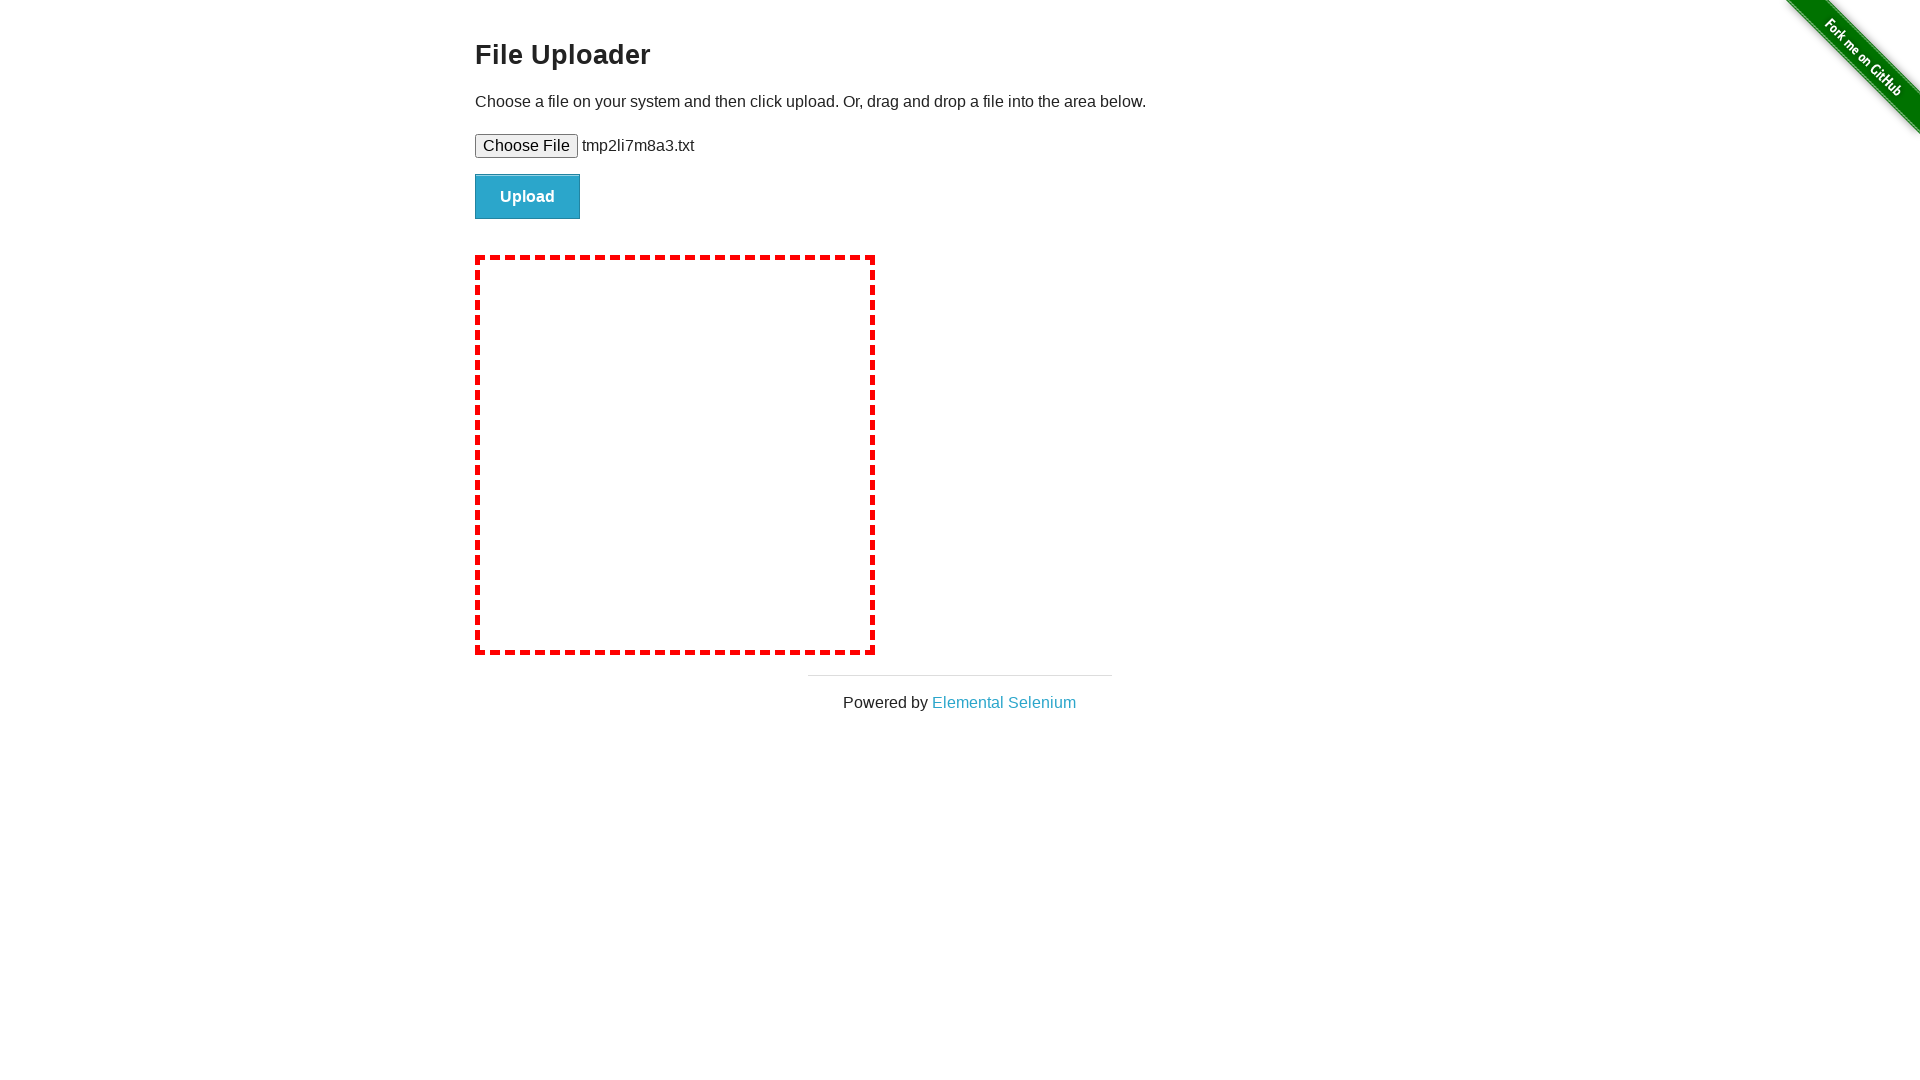

Clicked upload button to submit file at (528, 197) on #file-submit
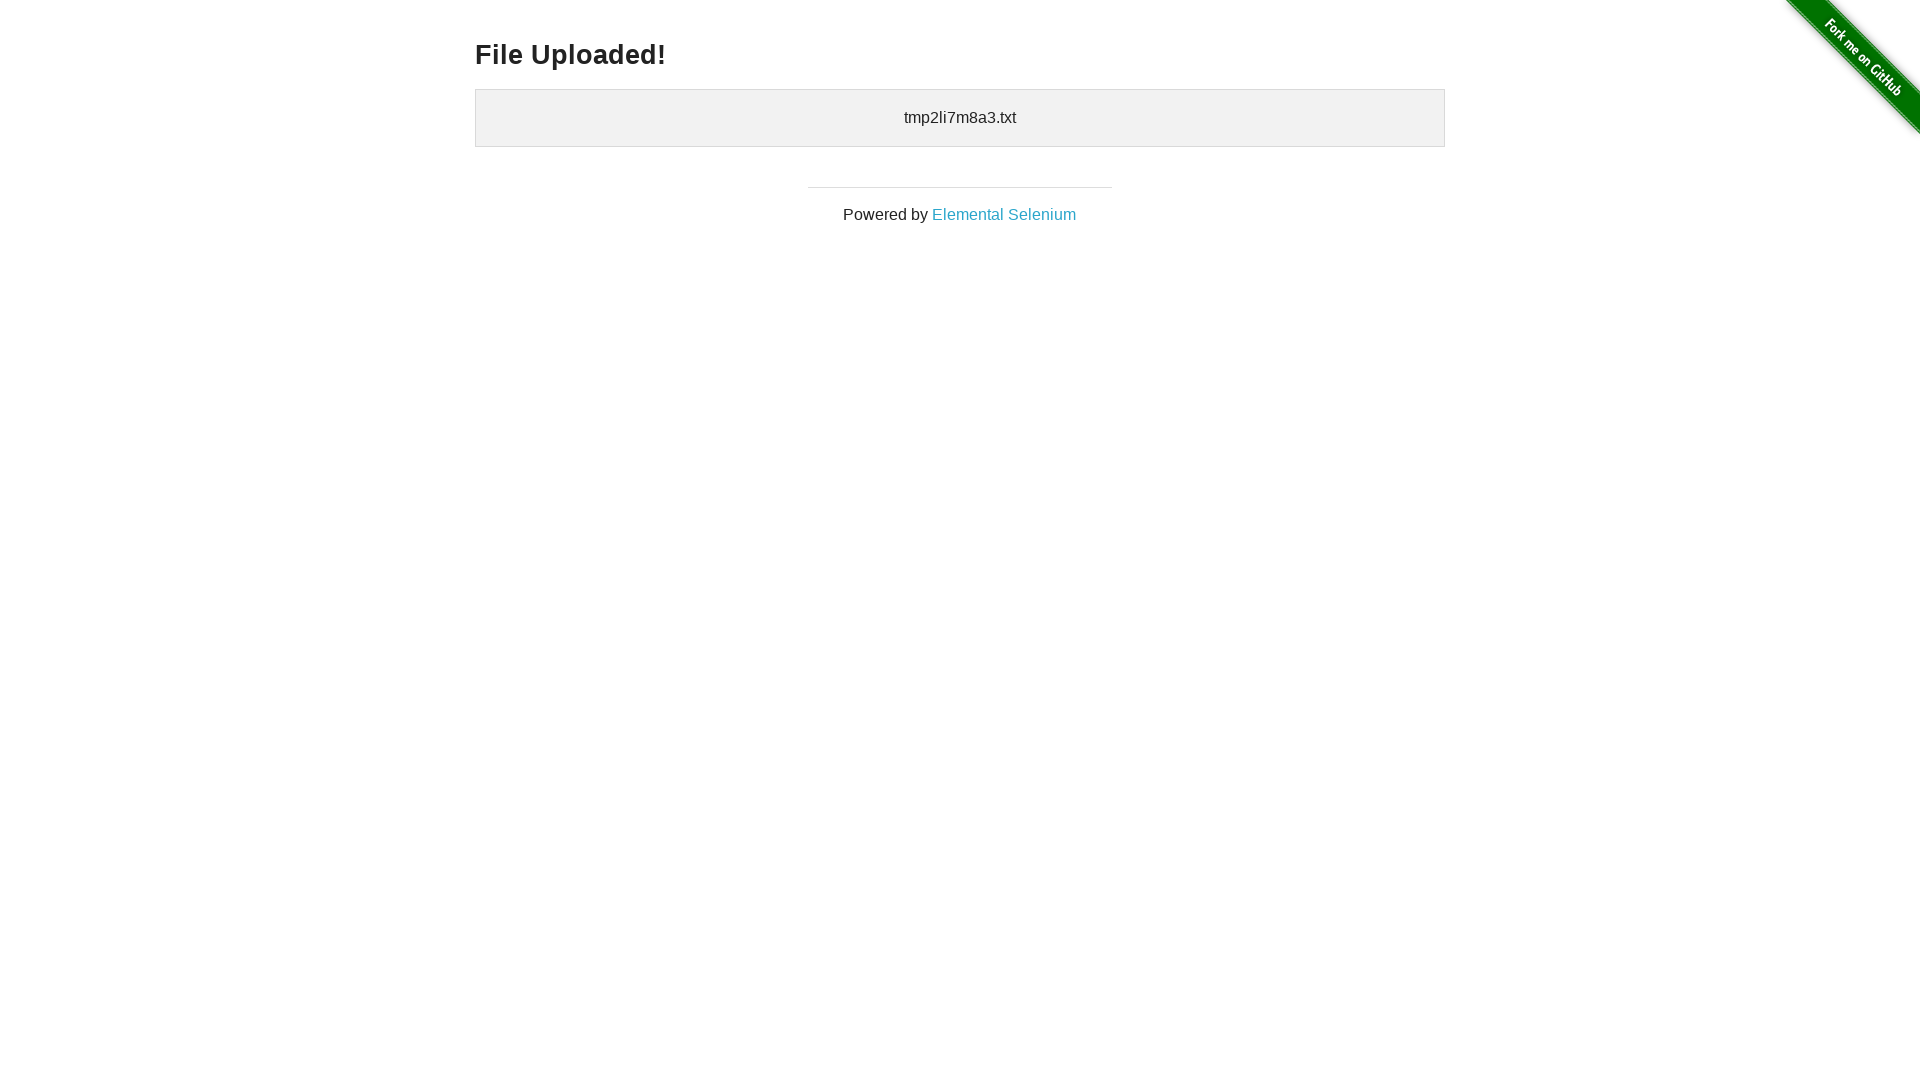

Upload confirmation message appeared
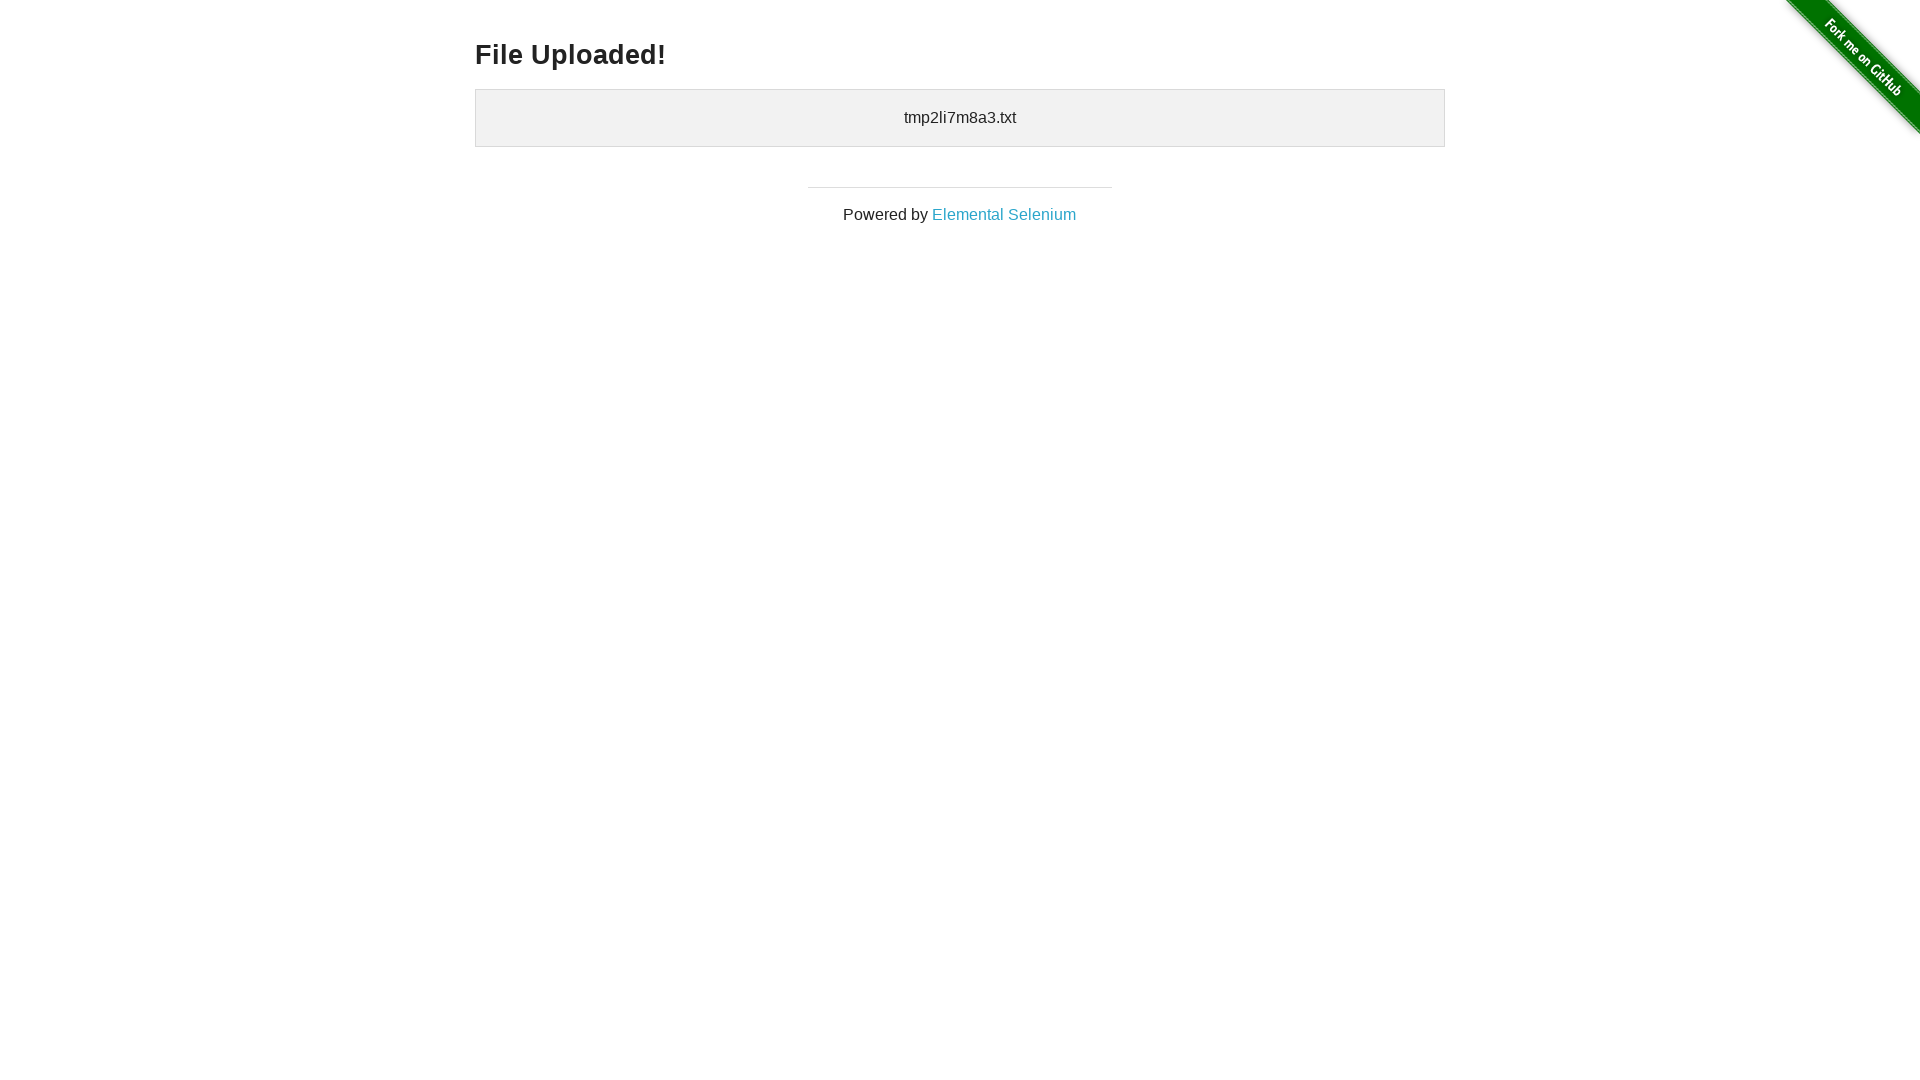

Cleaned up temporary test file
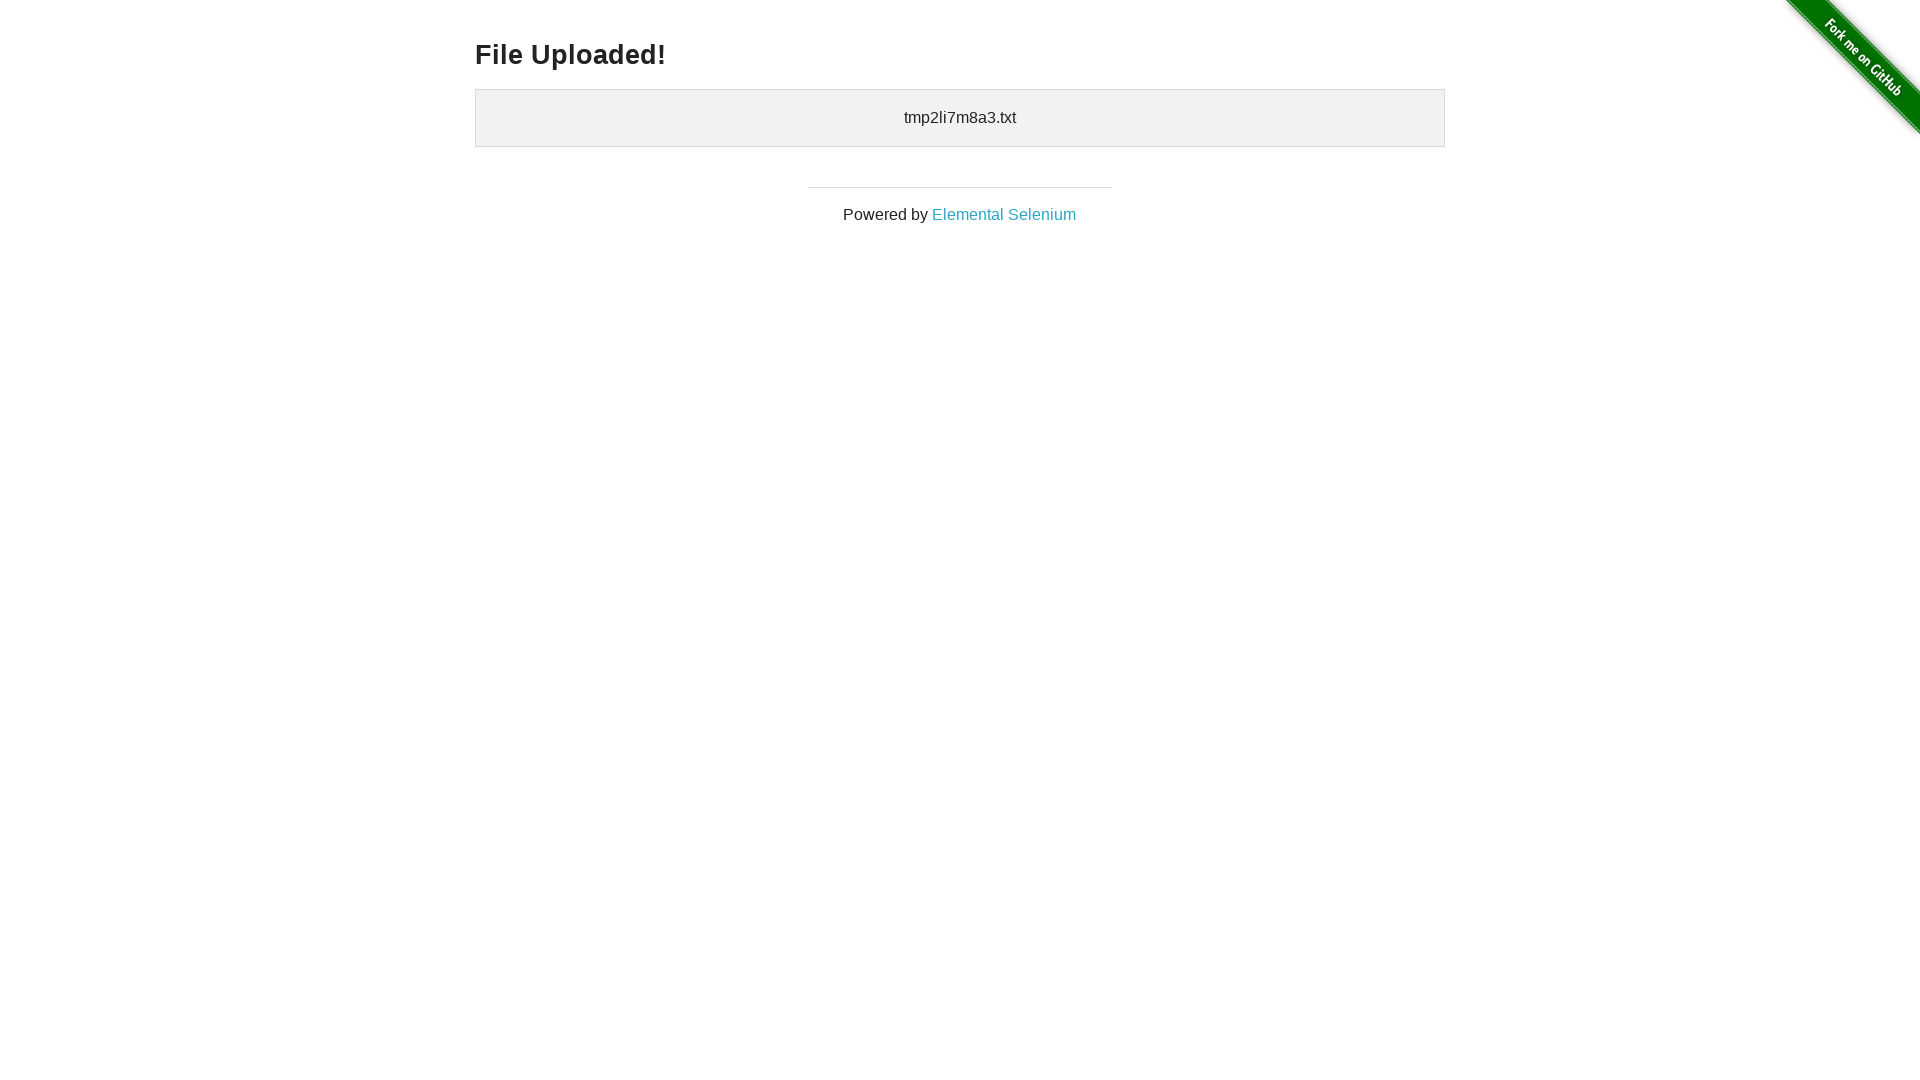

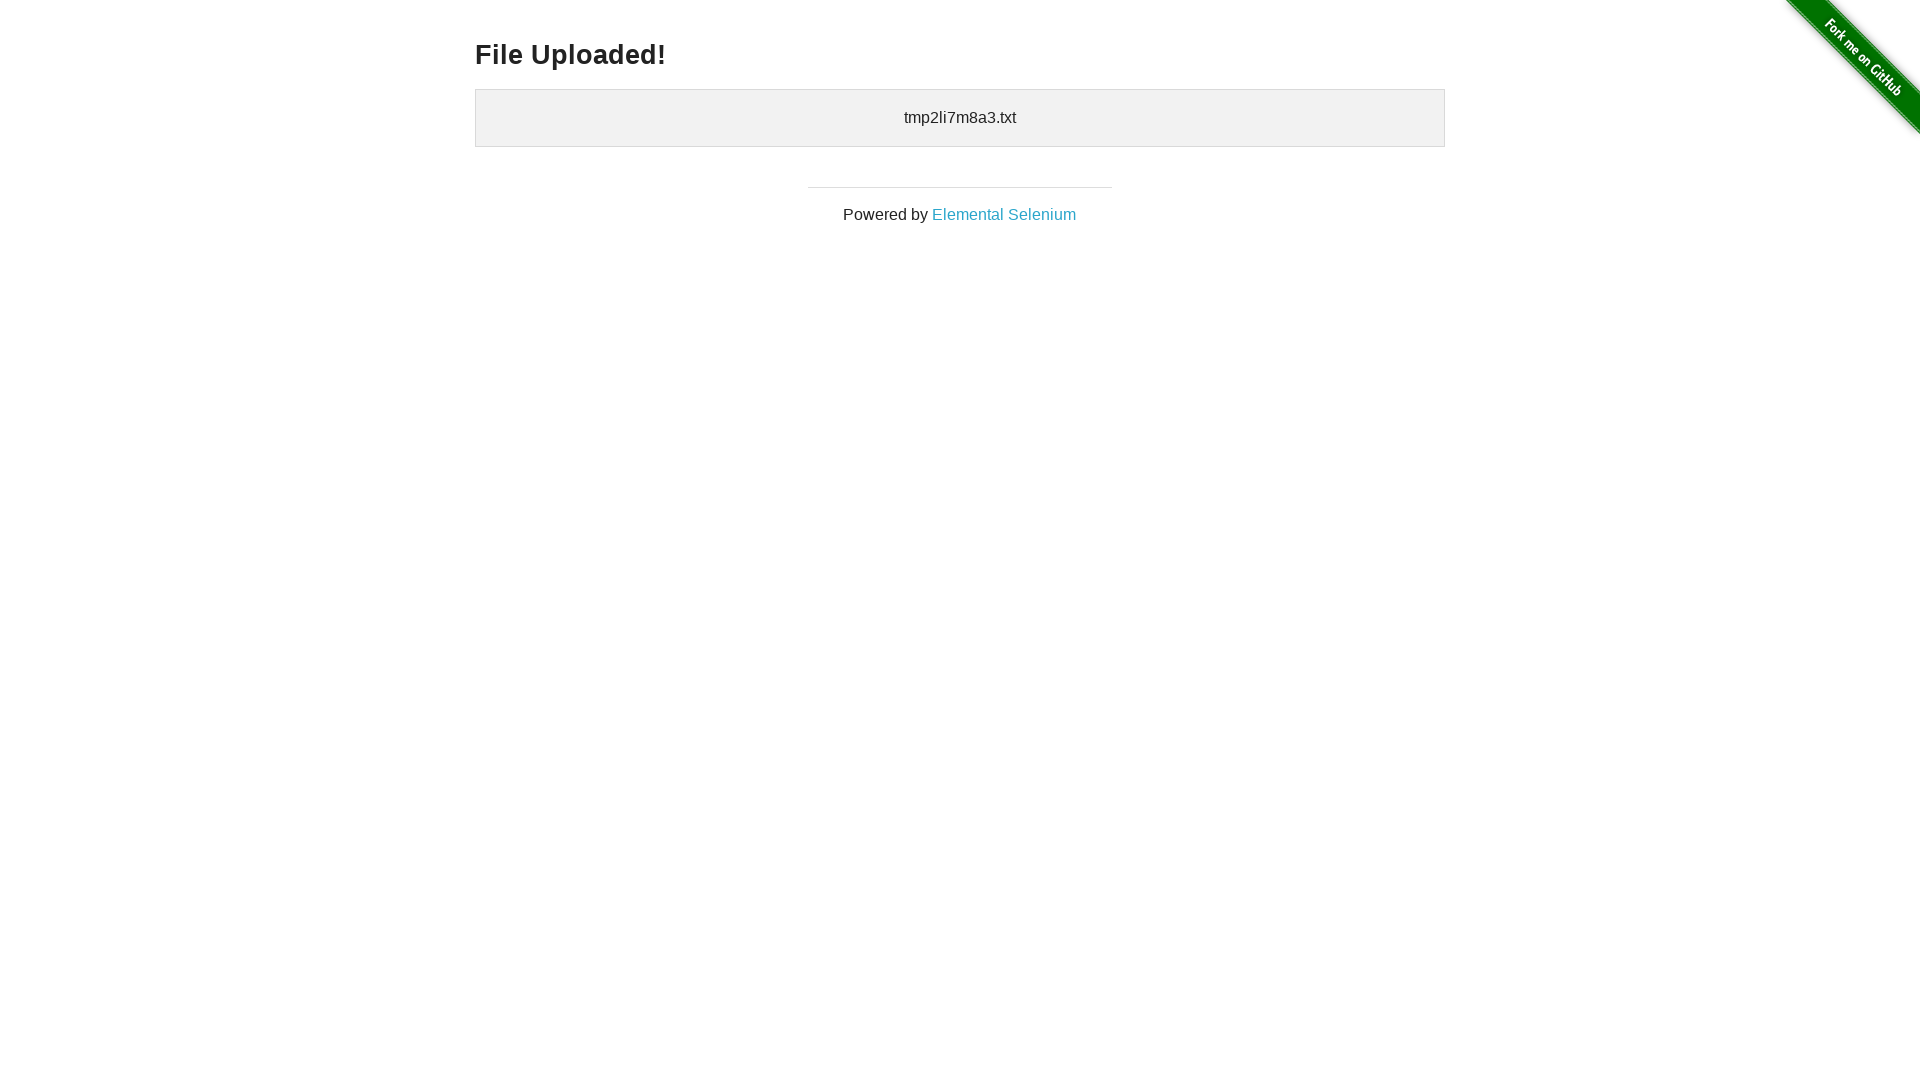